Tests form submission by filling in name and email fields, submitting the form, and verifying the success message contains the submitted data.

Starting URL: https://otus.home.kartushin.su/training.html

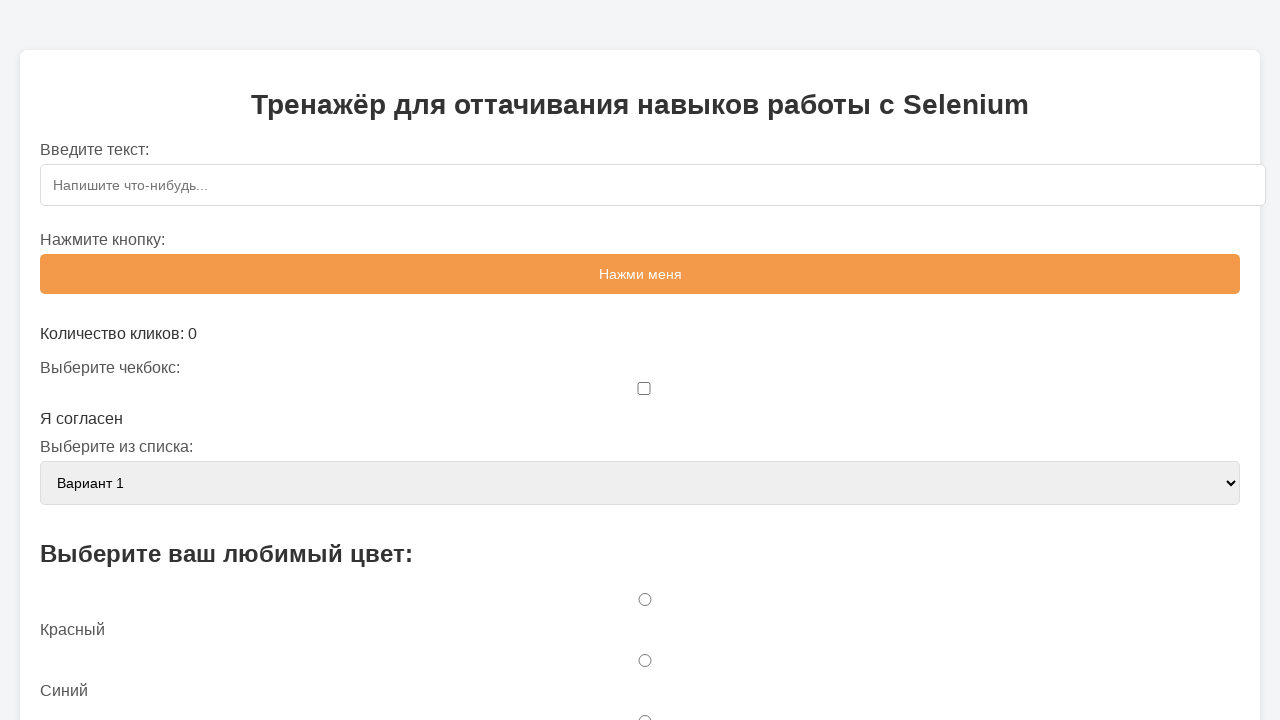

Filled name field with 'Nick' on #name
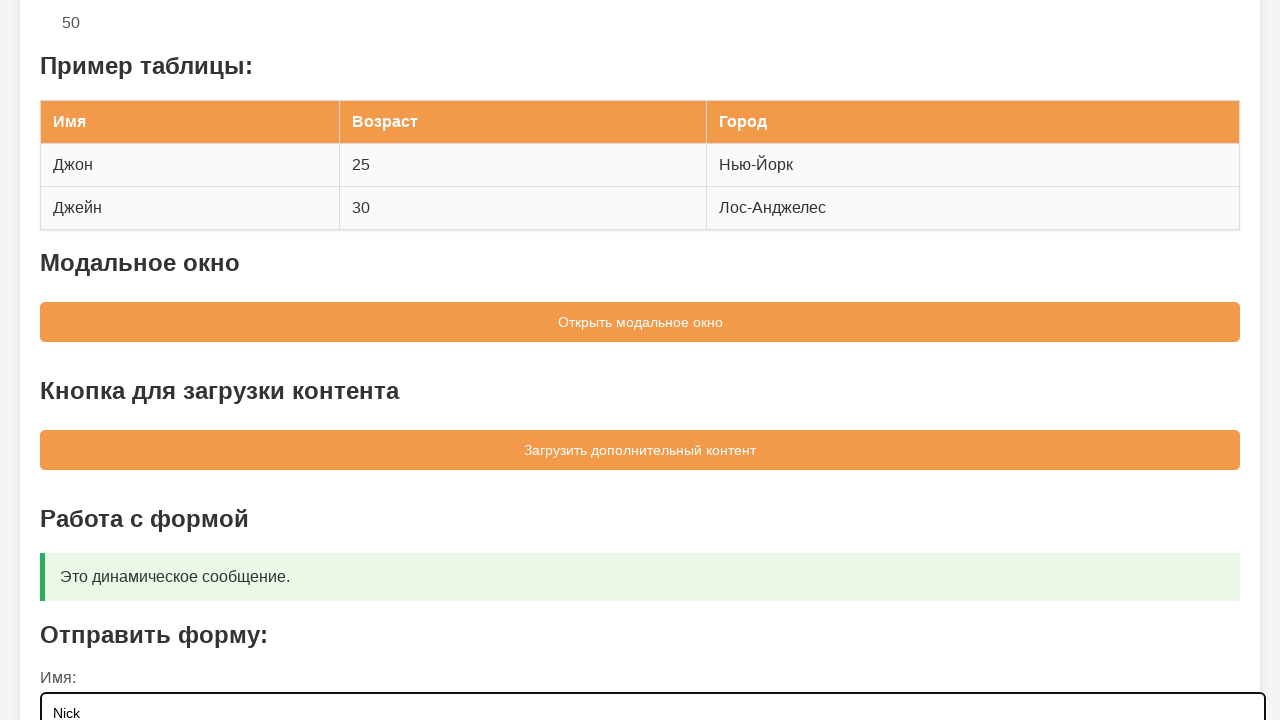

Filled email field with 'Test@mail.ru' on #email
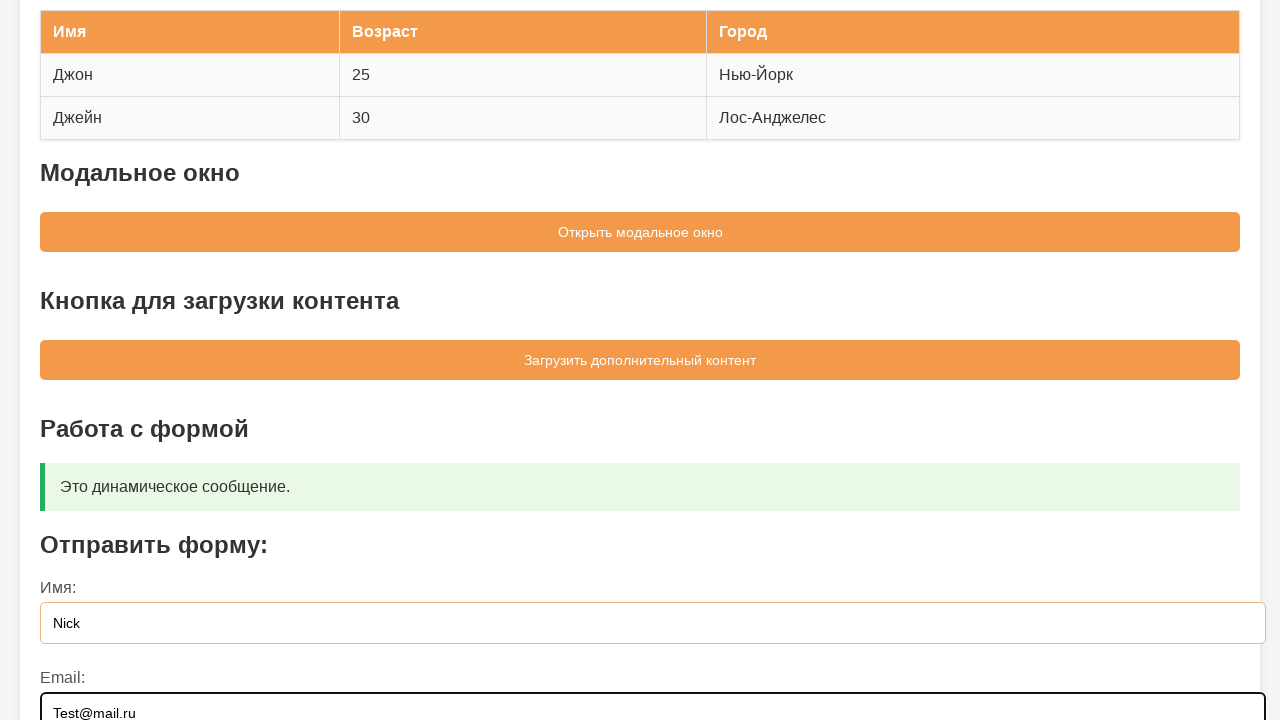

Clicked form submit button at (640, 559) on button[type='submit']
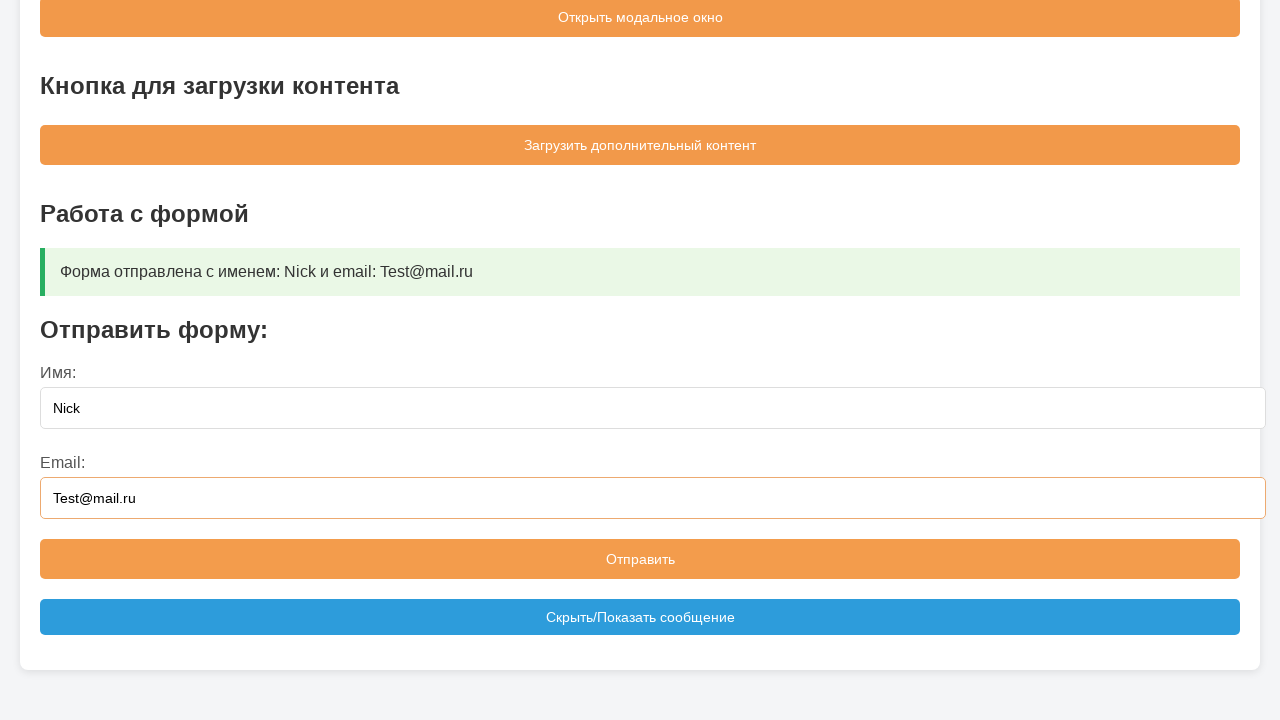

Success message box appeared
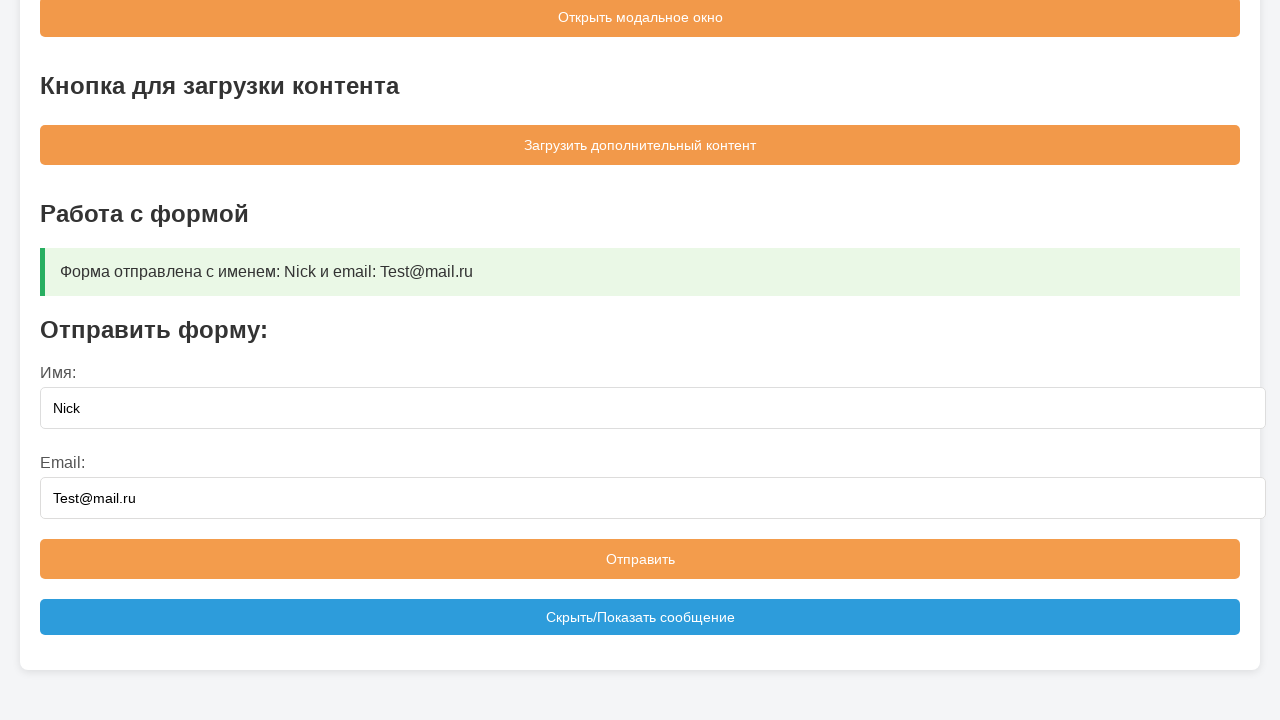

Verified success message contains submitted data: 'Форма отправлена с именем: Nick и email: Test@mail.ru'
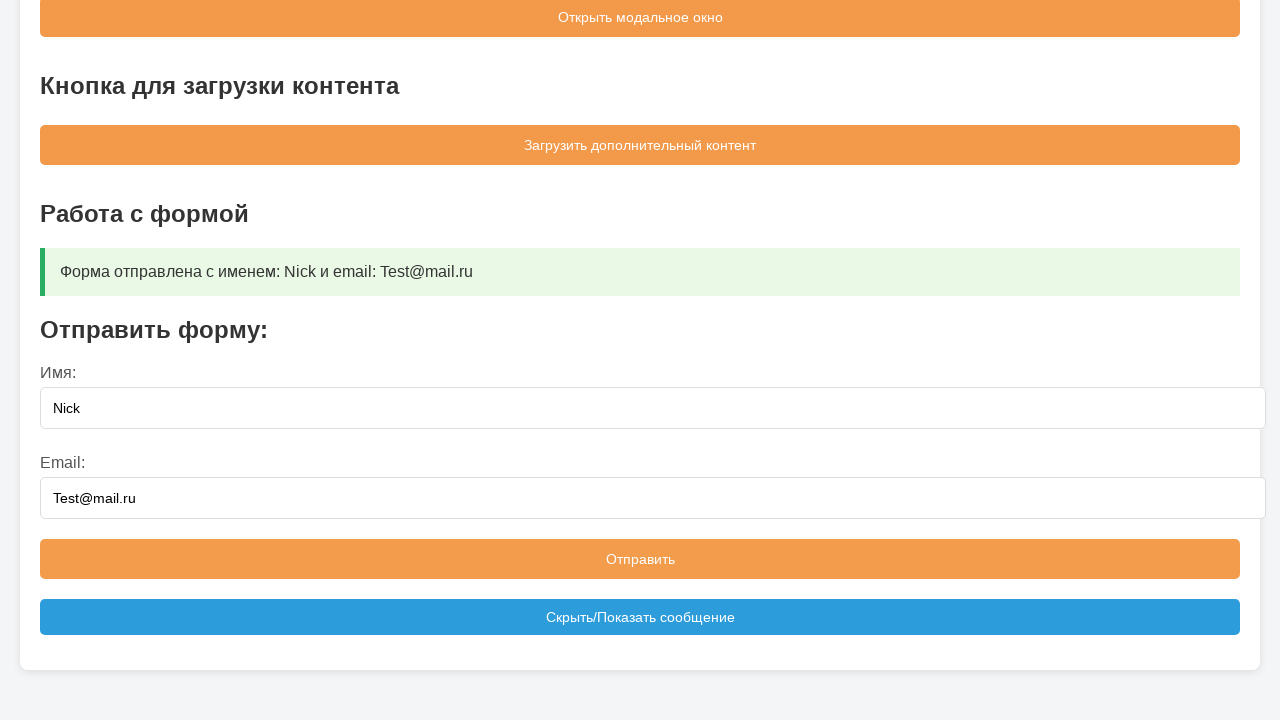

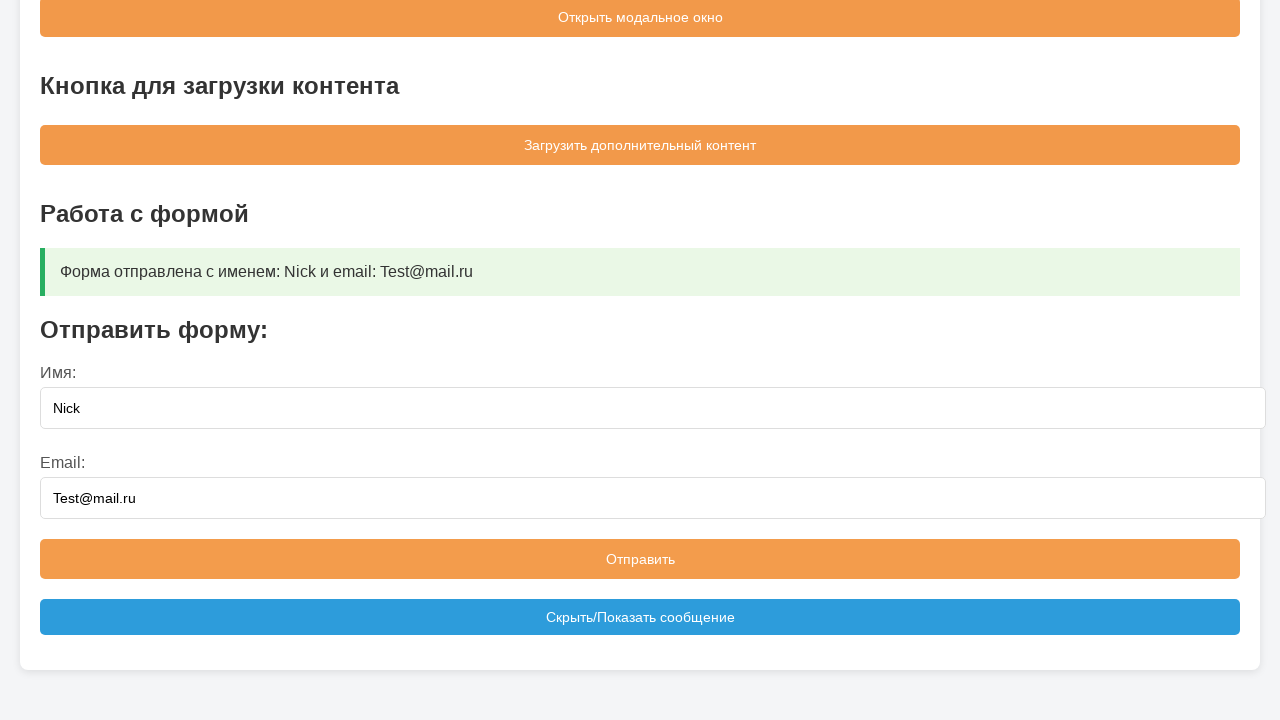